Tests clicking a sub menu item after hovering to reveal it

Starting URL: https://demoqa.com/elements

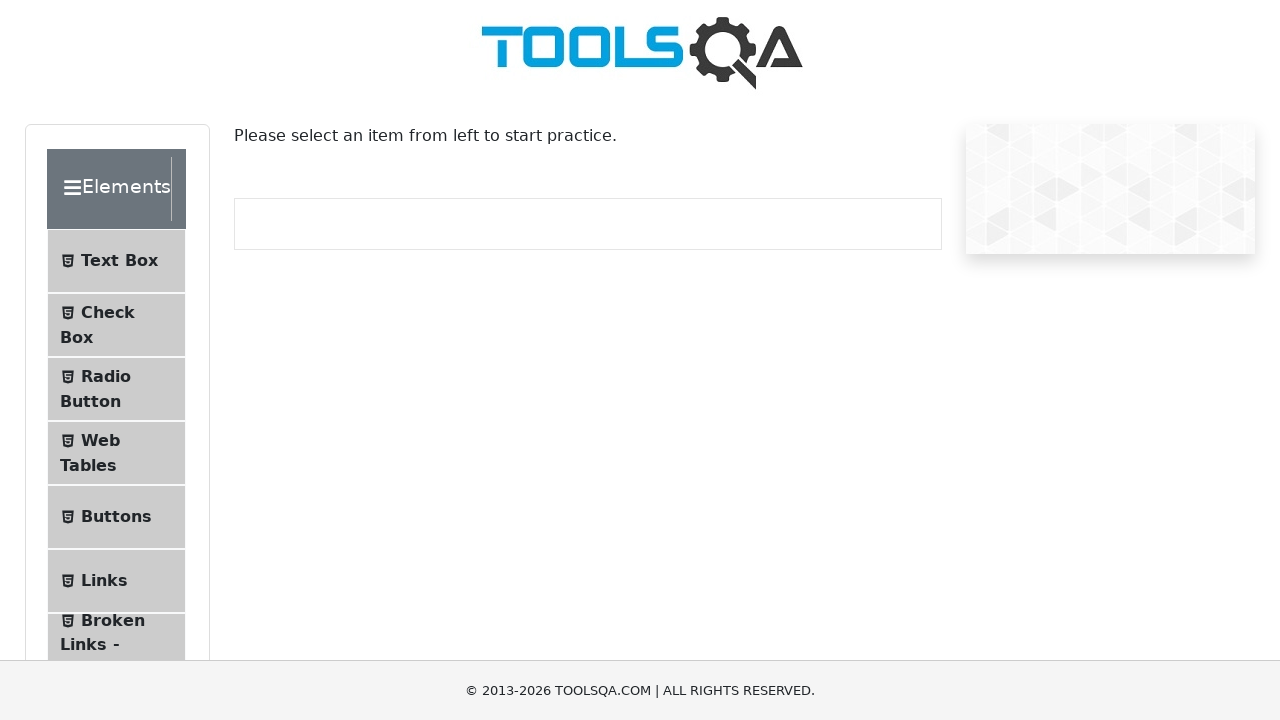

Clicked on Widgets menu item at (103, 387) on internal:text="Widgets"i
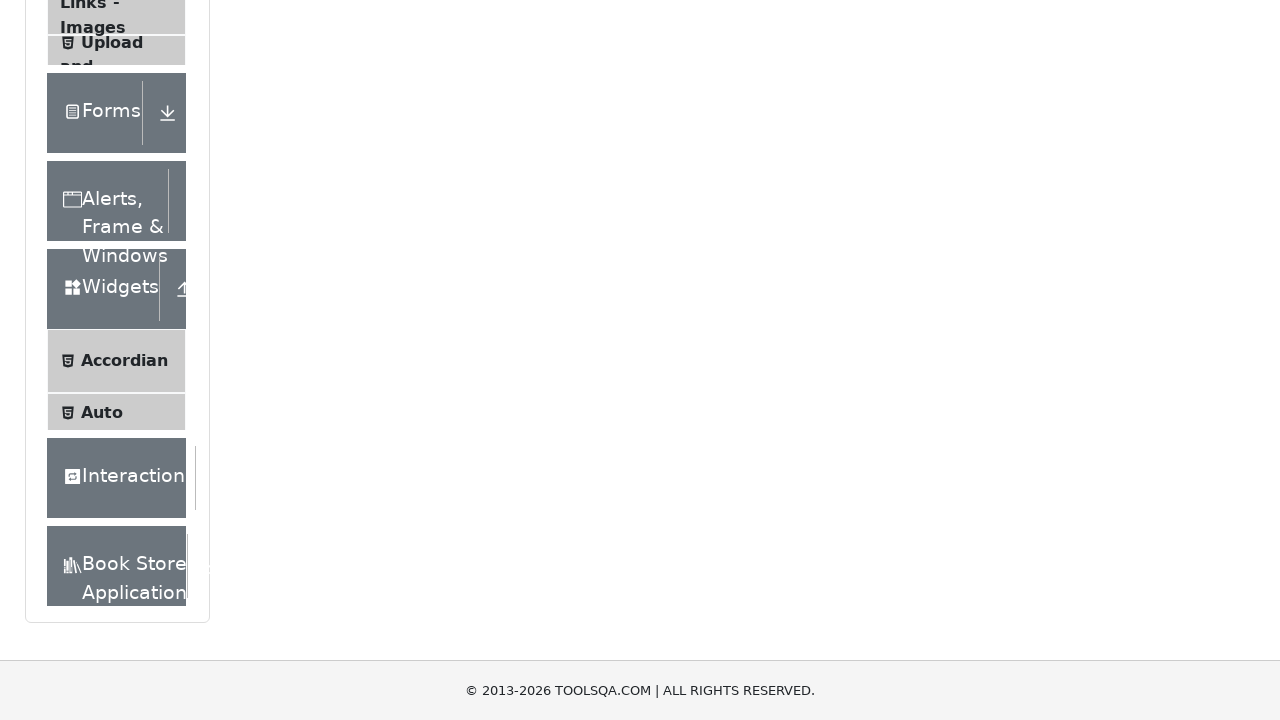

Clicked on Menu option at (105, 331) on internal:text="Menu"s
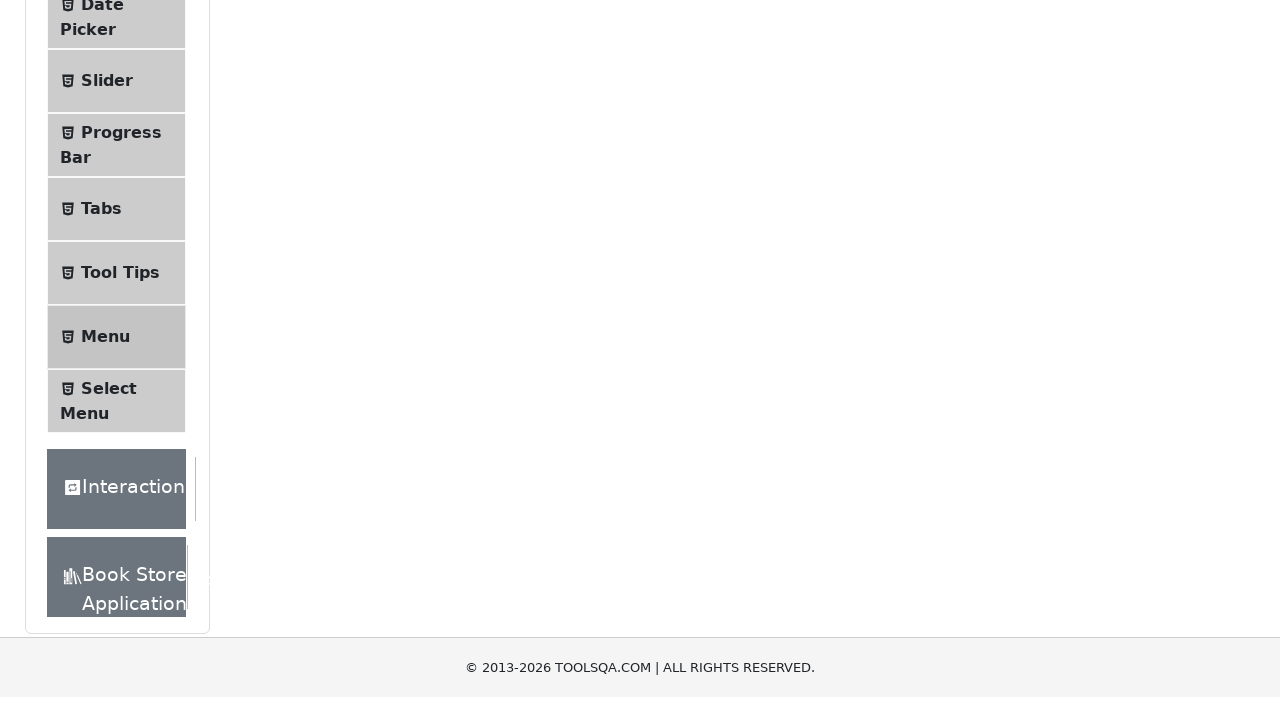

Hovered over Main Item 2 to reveal sub menu at (534, 240) on #nav > li:nth-child(2) > a
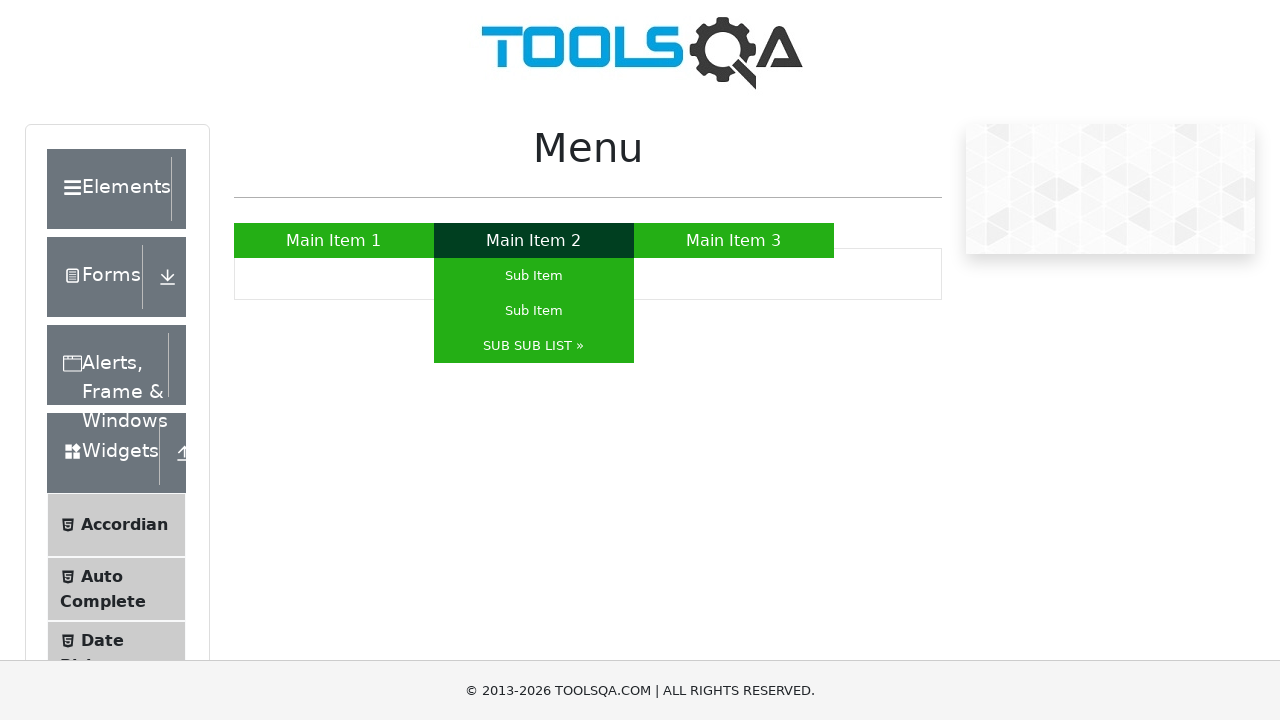

Clicked on first sub item under Main Item 2 at (534, 276) on #nav > li:nth-child(2) > ul > li:nth-child(1) > a
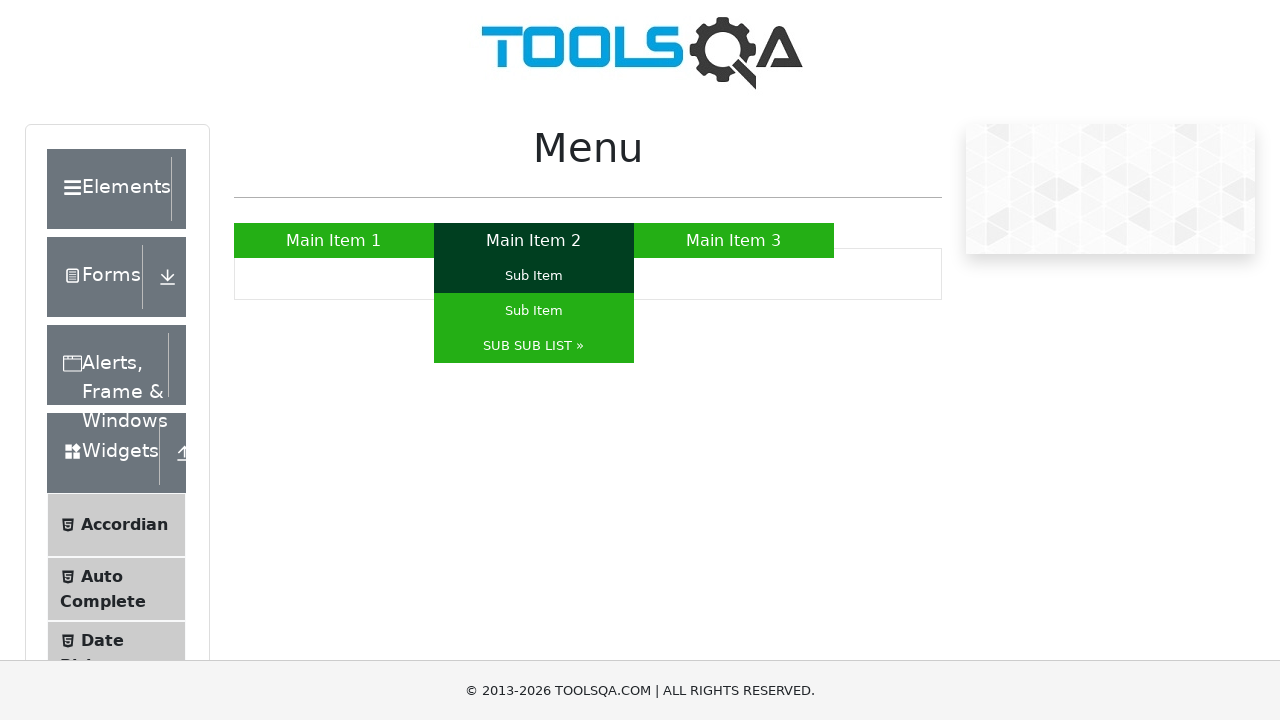

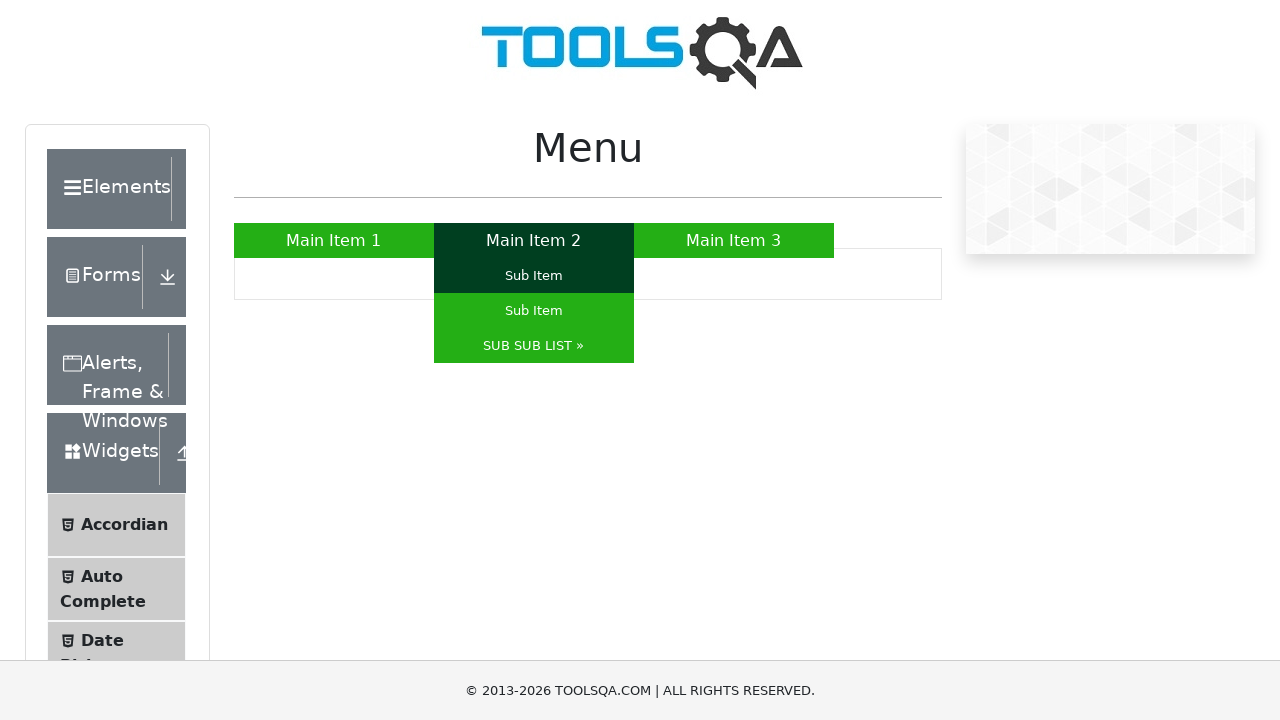